Tests scrolling functionality on a practice page, scrolls the window and a table element, then reads table values to calculate a sum and verifies it against a displayed total amount.

Starting URL: https://rahulshettyacademy.com/AutomationPractice/

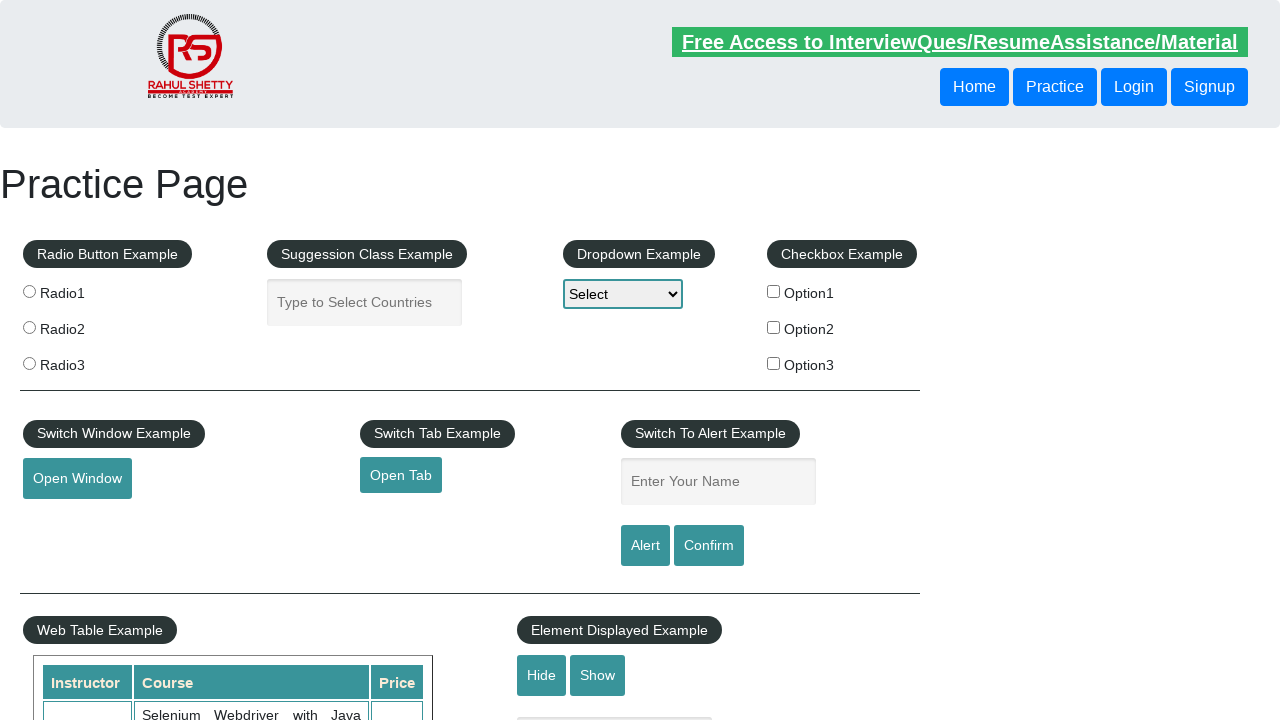

Scrolled window down by 500 pixels
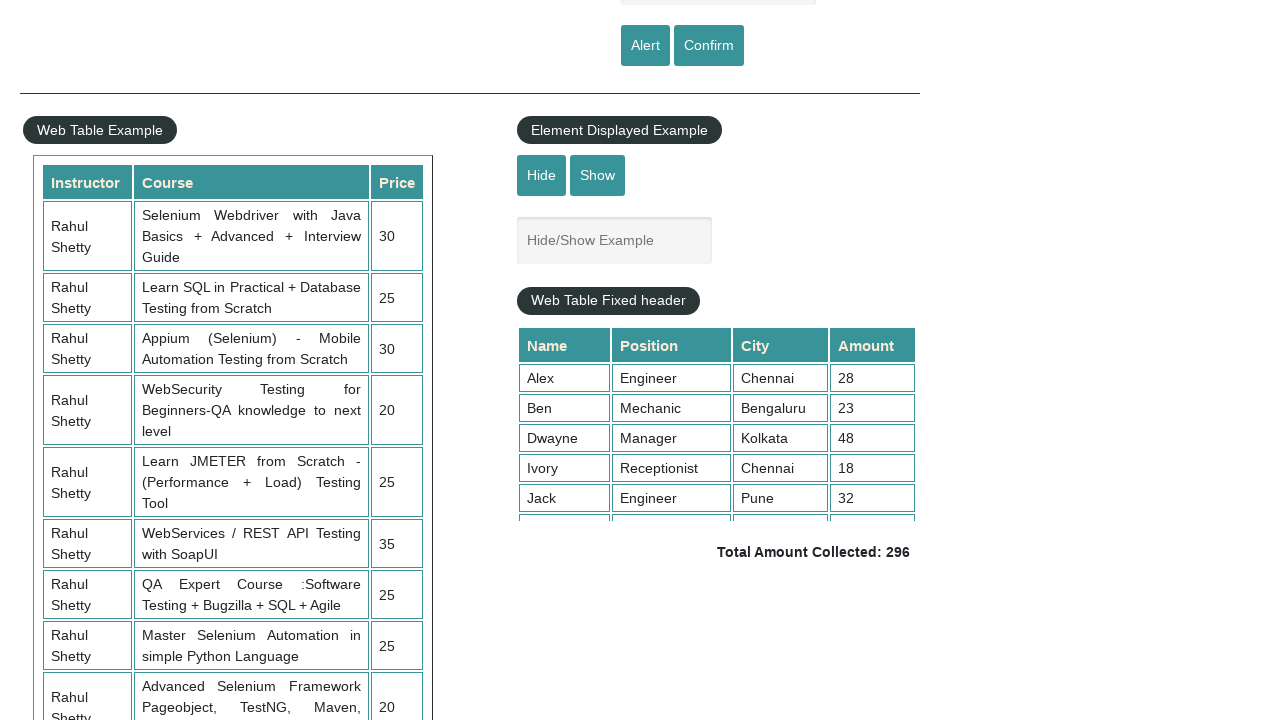

Waited 2 seconds for scroll to complete
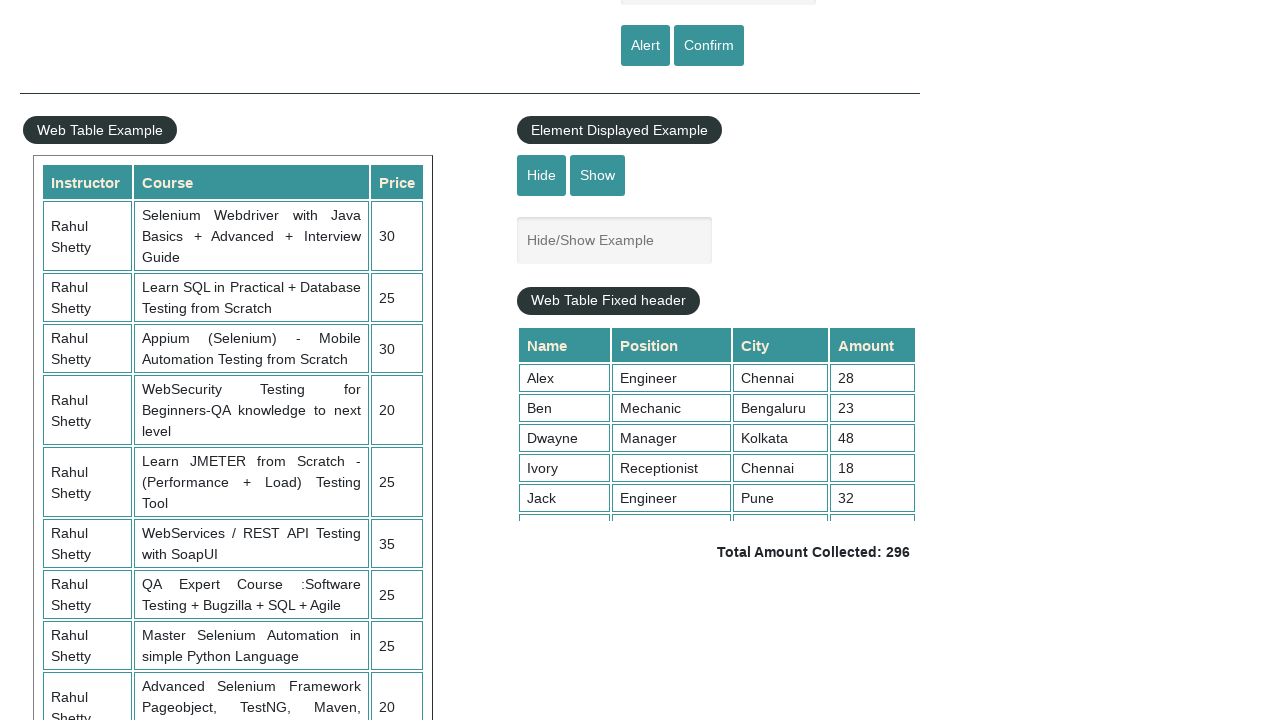

Scrolled table element down by 5000 pixels
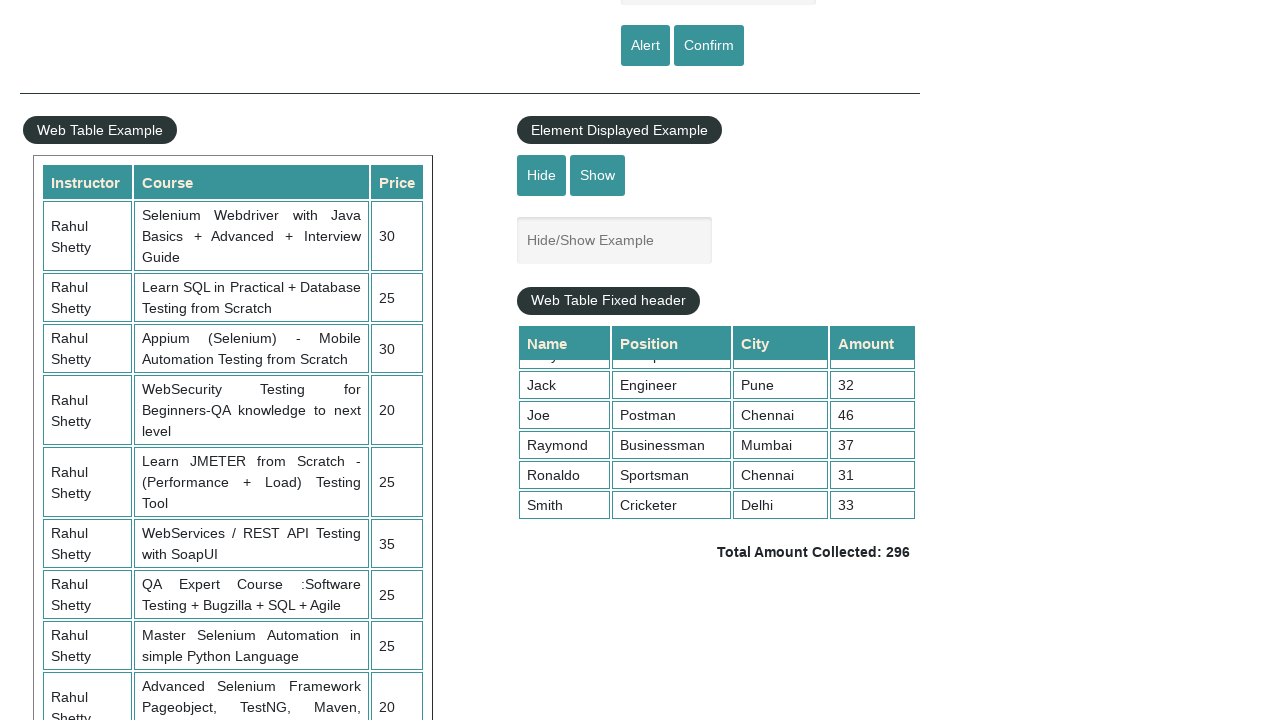

Table content with 4th column cells loaded
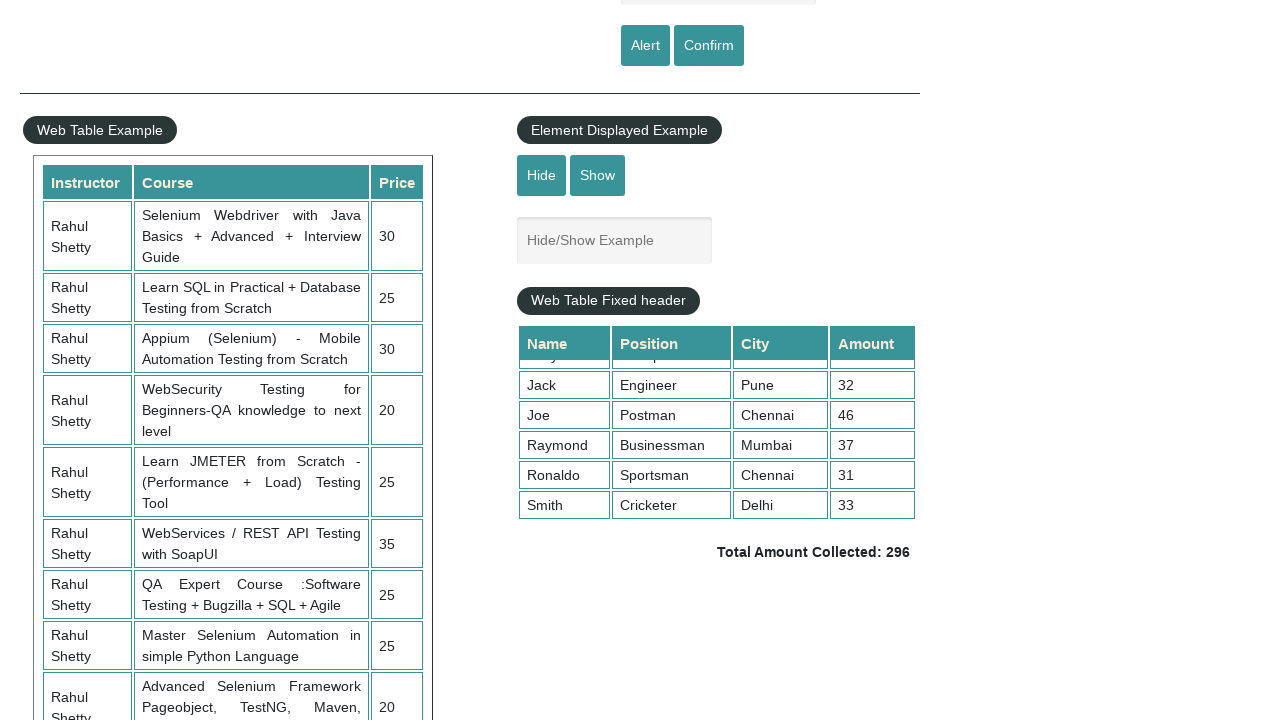

Retrieved 9 values from table 4th column
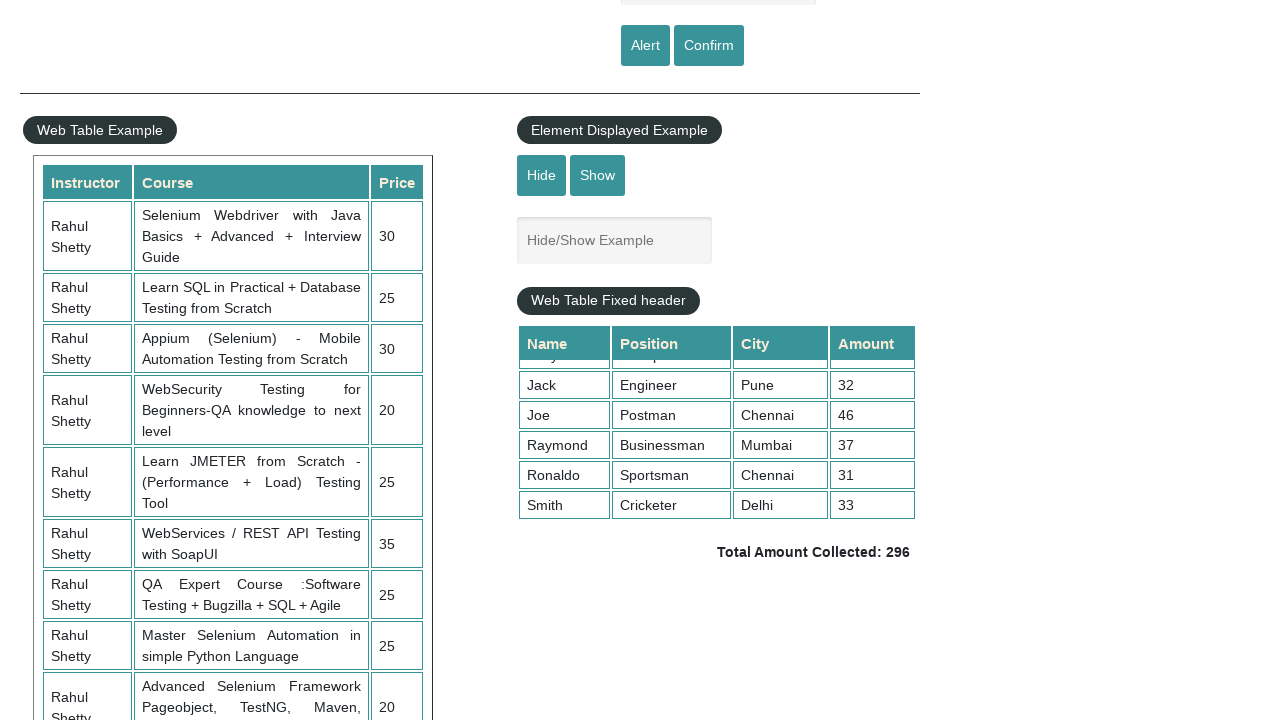

Calculated sum of table values: 296
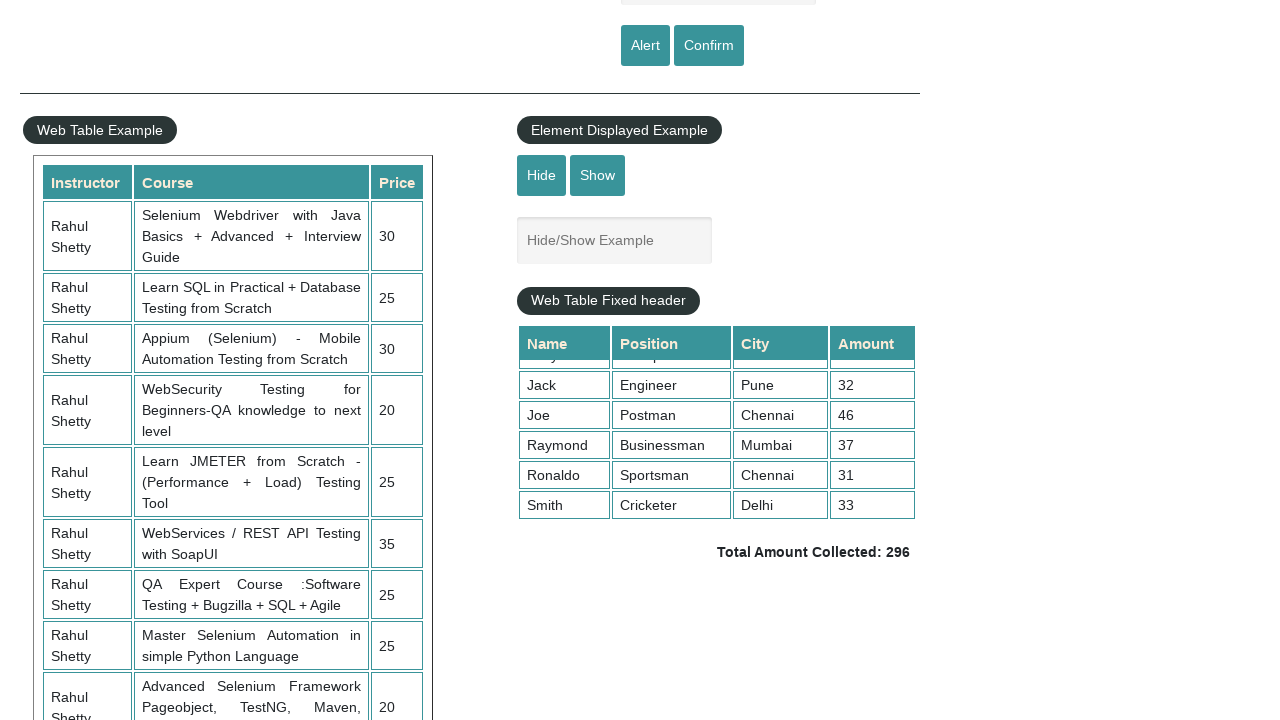

Total amount element found on page
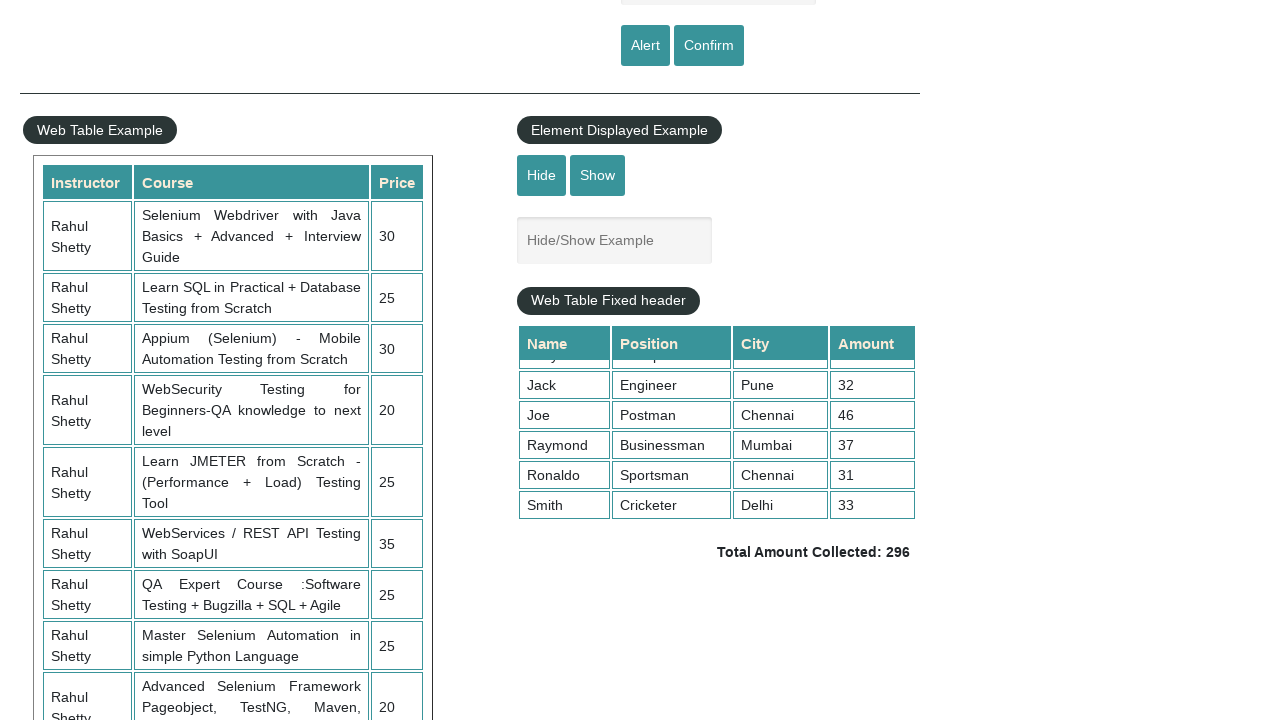

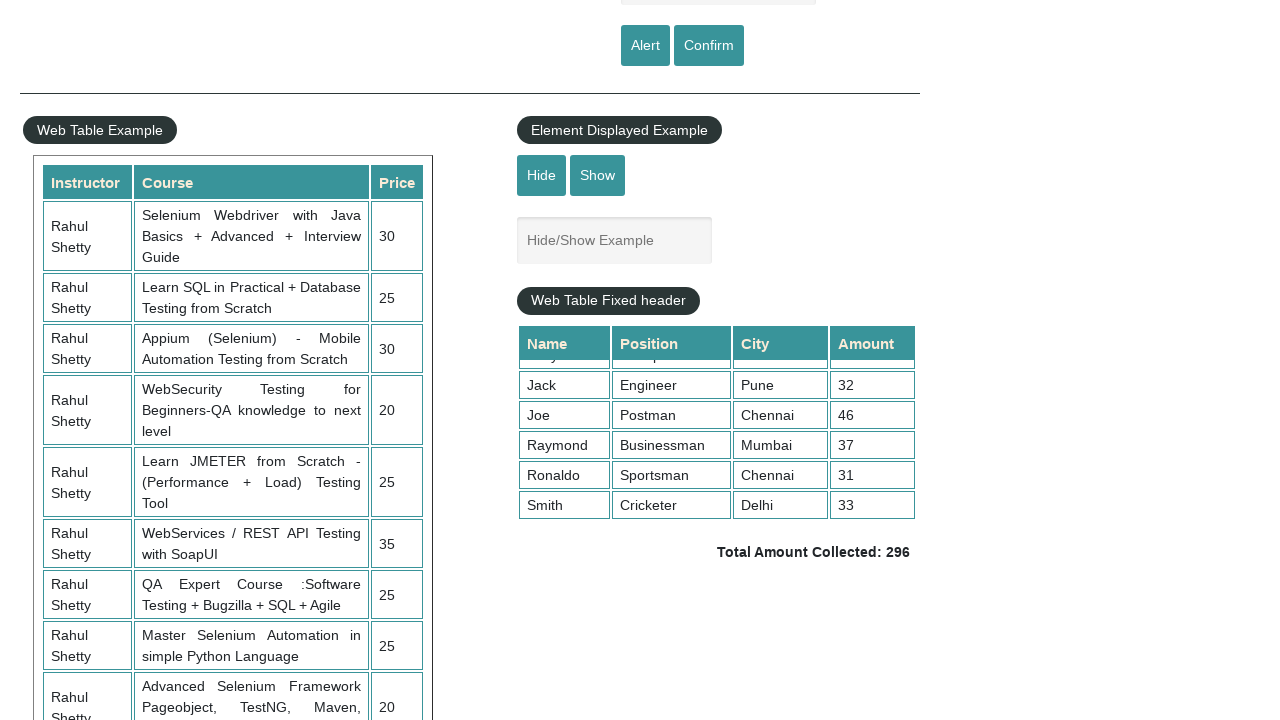